Navigates to a page with iframes, switches to an iframe to read content, then switches back to parent frame to read header text

Starting URL: https://the-internet.herokuapp.com/

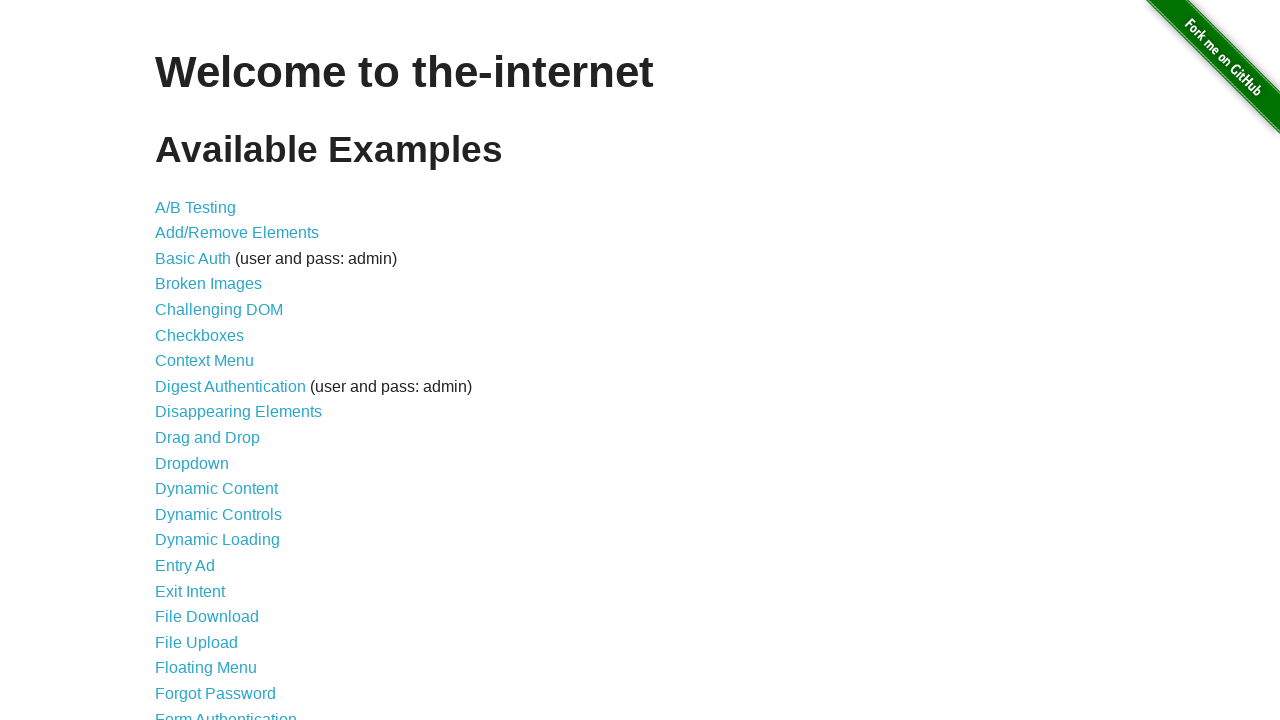

Clicked on Frames link at (182, 361) on a:text('Frames')
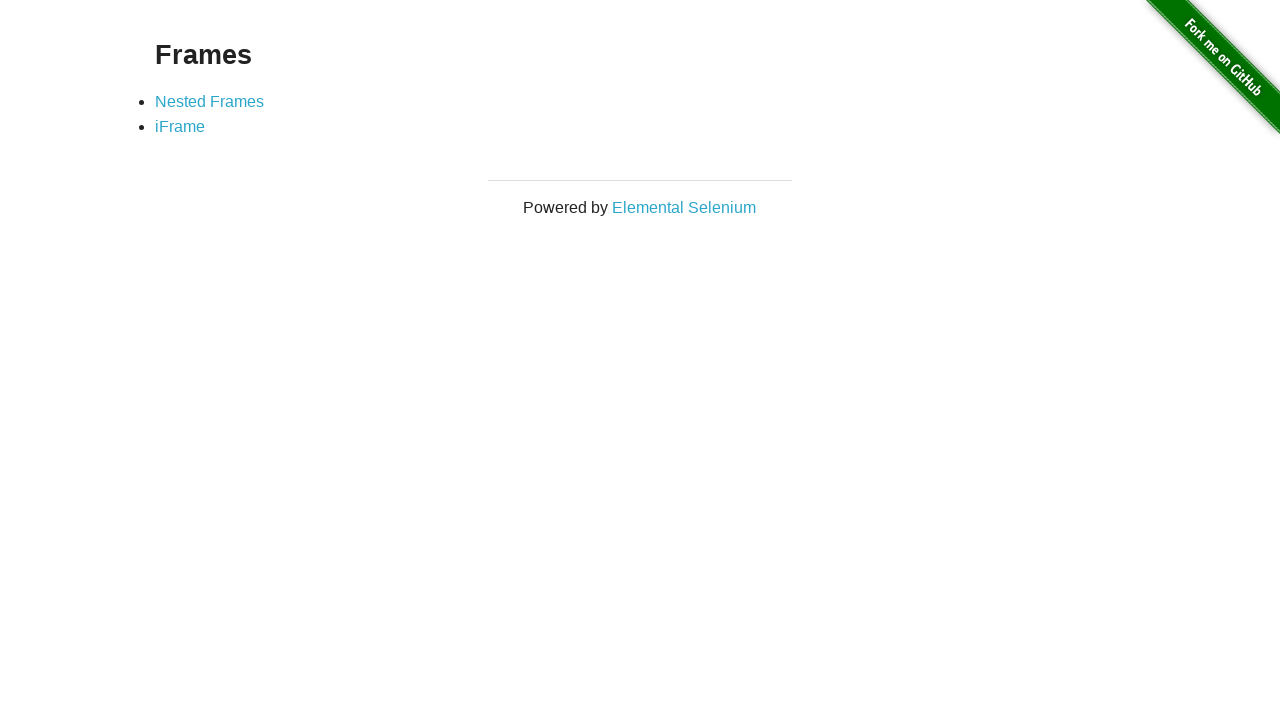

Clicked on iFrame link at (180, 127) on a:text('iFrame')
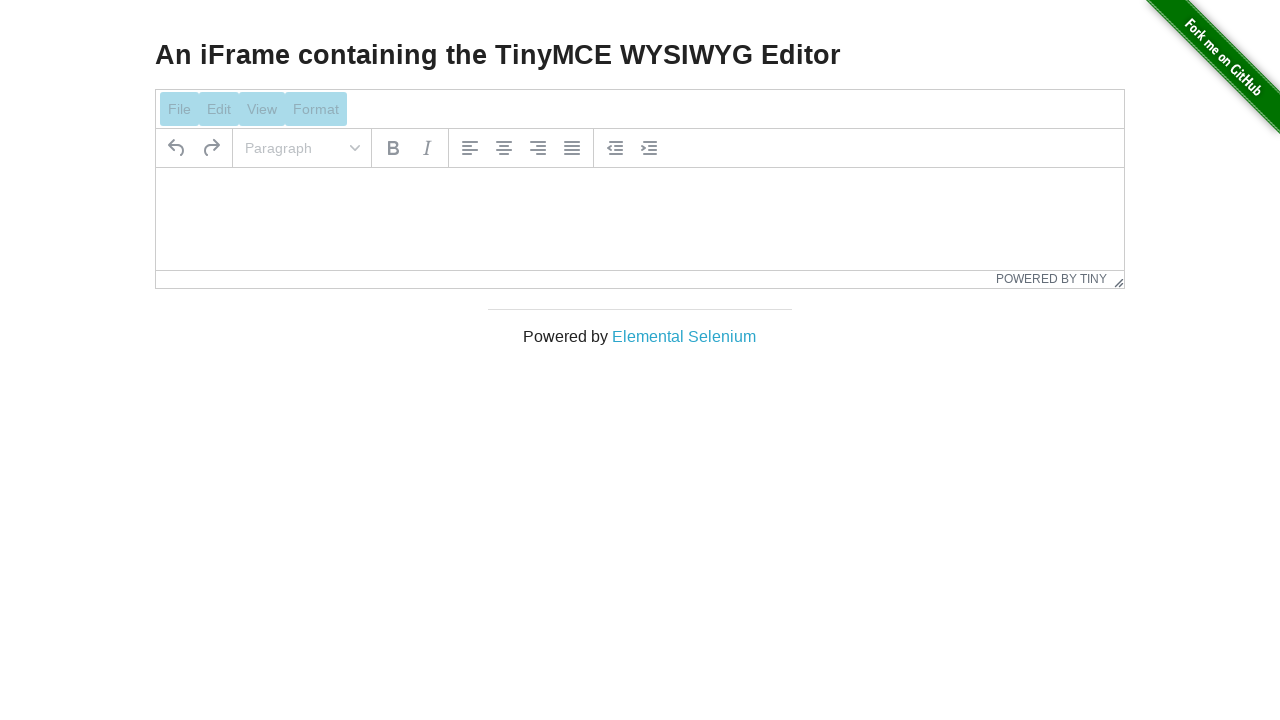

Switched to iframe with id 'mce_0_ifr'
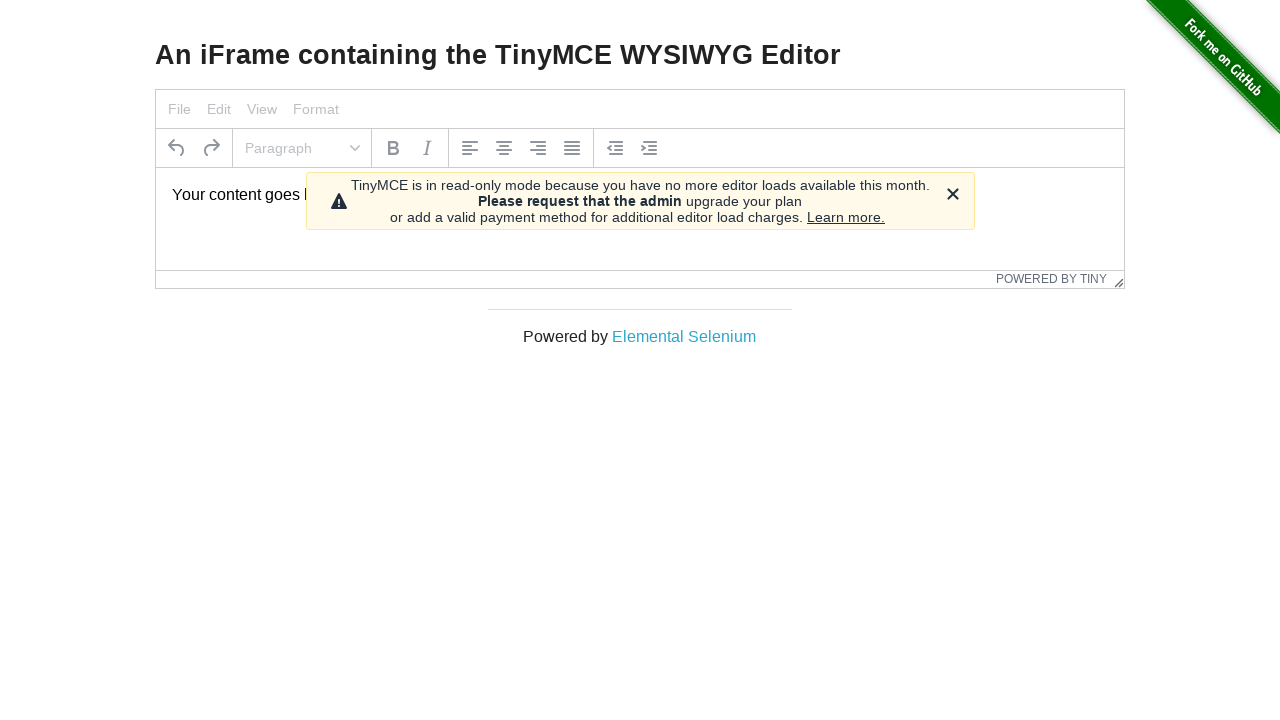

Located message element in iframe
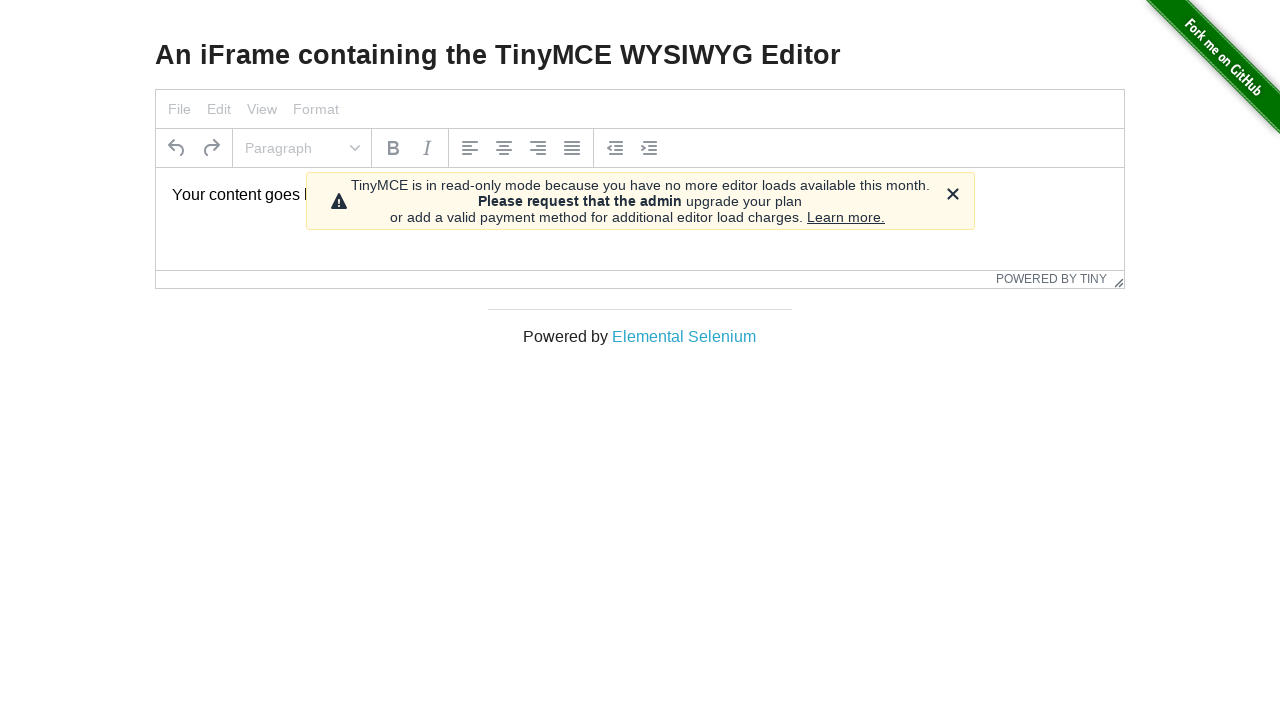

Retrieved iframe text content: 'Your content goes here.'
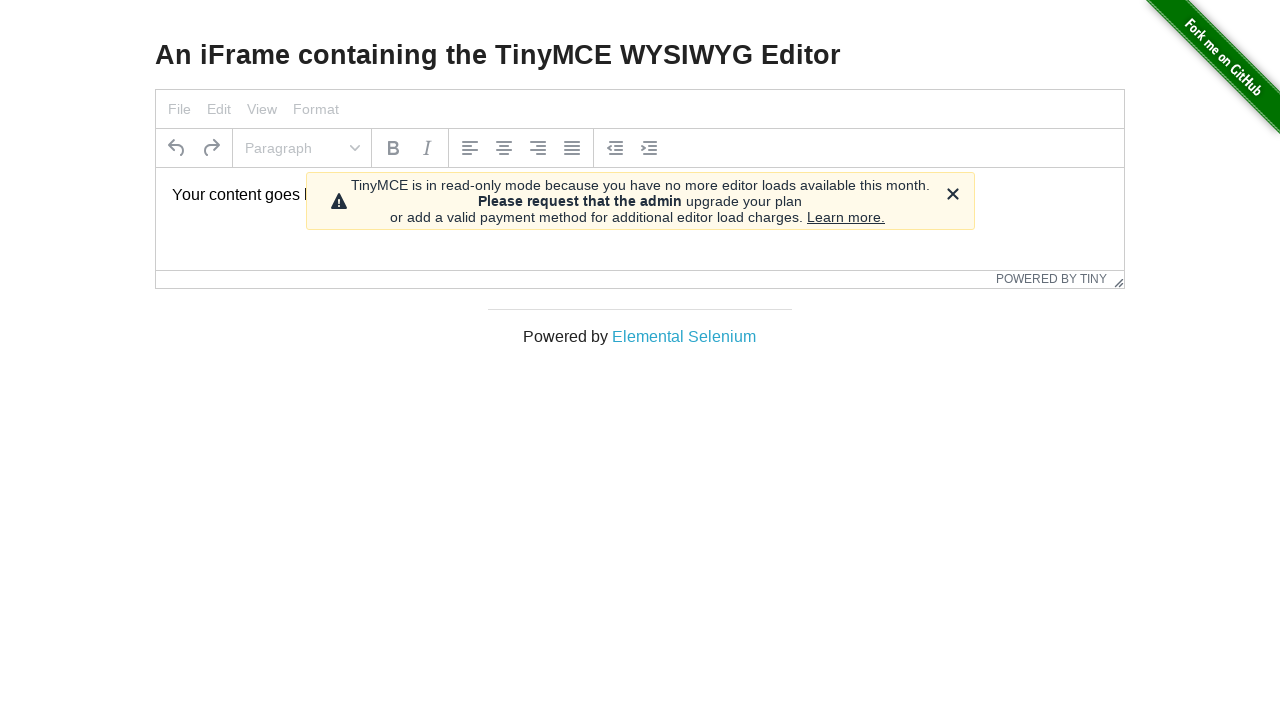

Located header element on main page
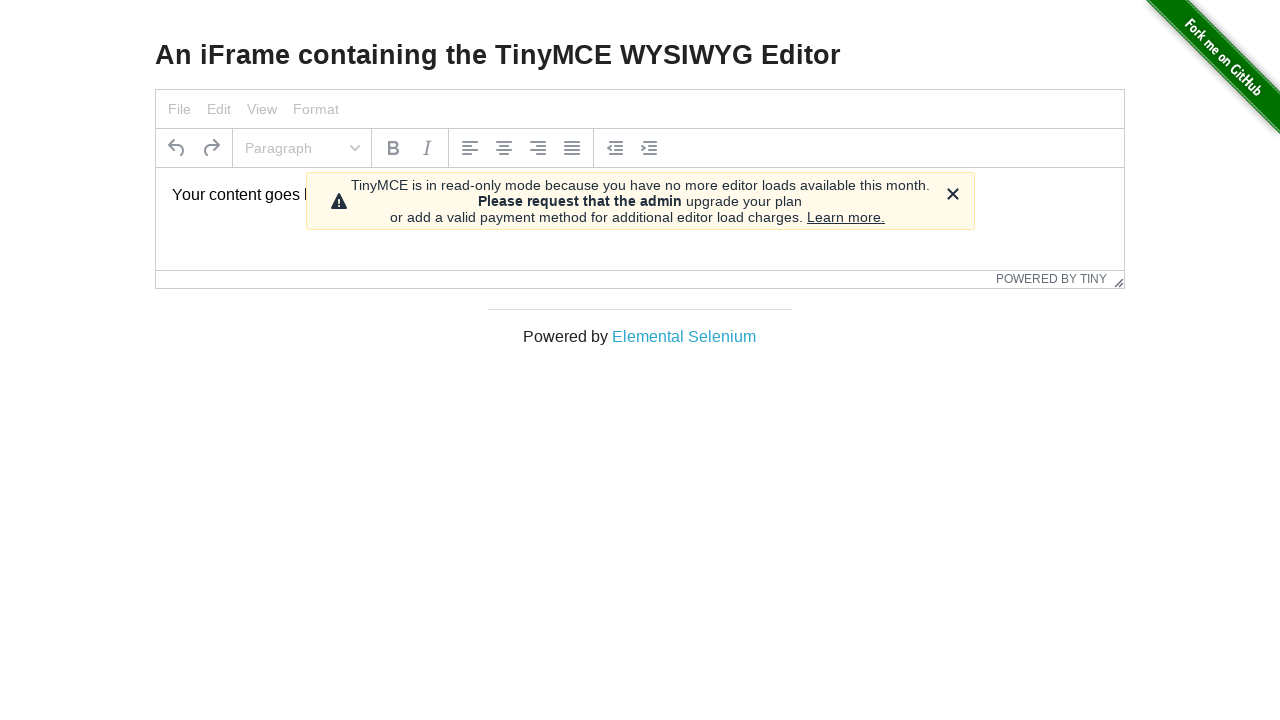

Retrieved header text from main page: 'An iFrame containing the TinyMCE WYSIWYG Editor'
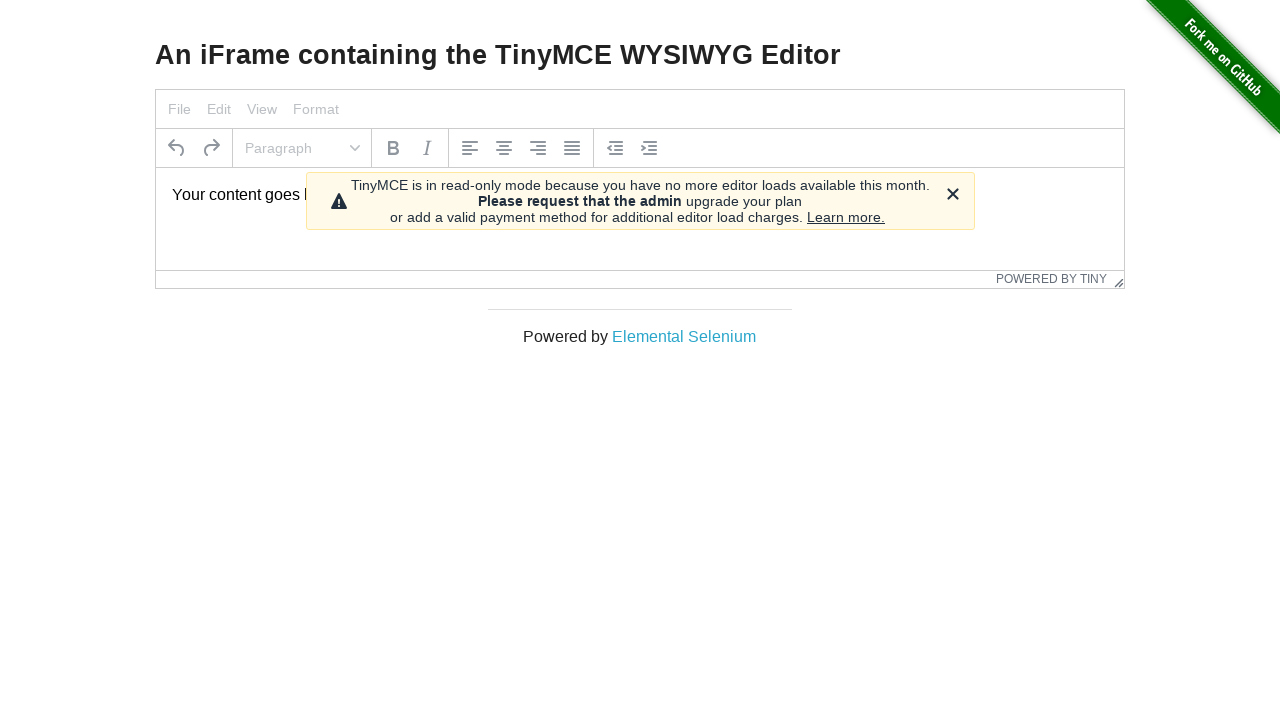

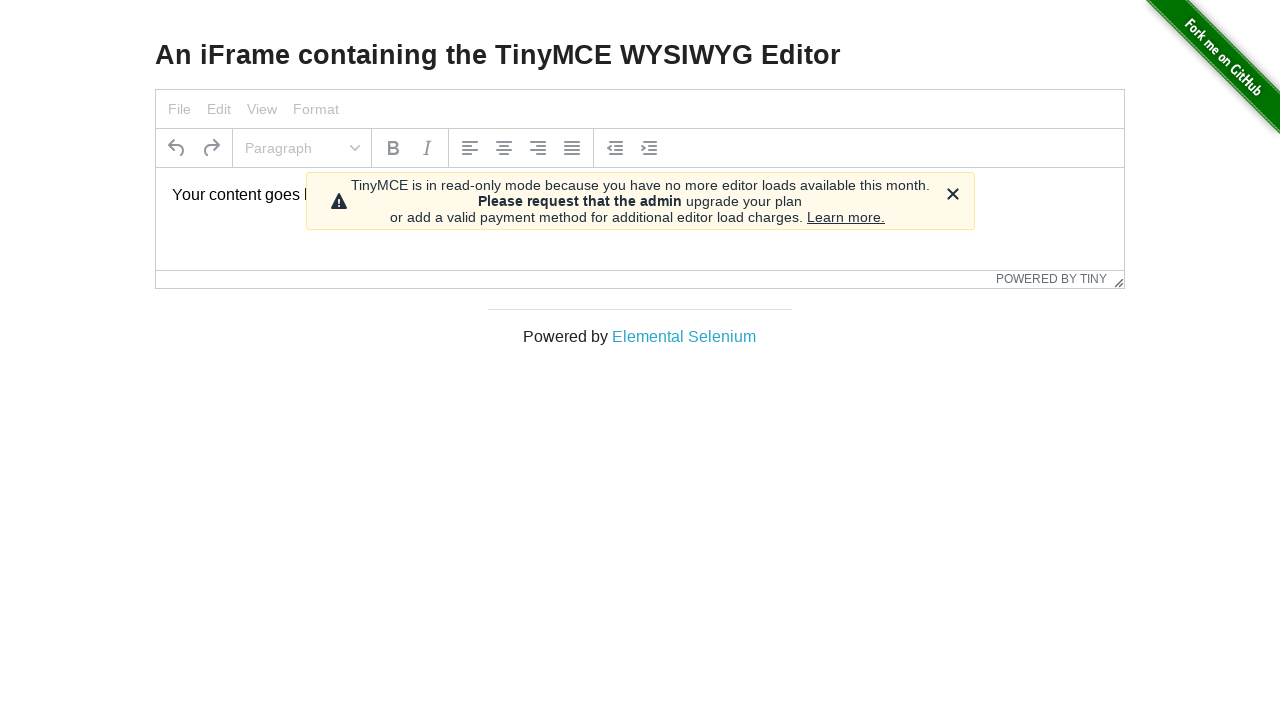